Tests the typos page by navigating to it and refreshing the page multiple times to observe potential content variations

Starting URL: http://the-internet.herokuapp.com/

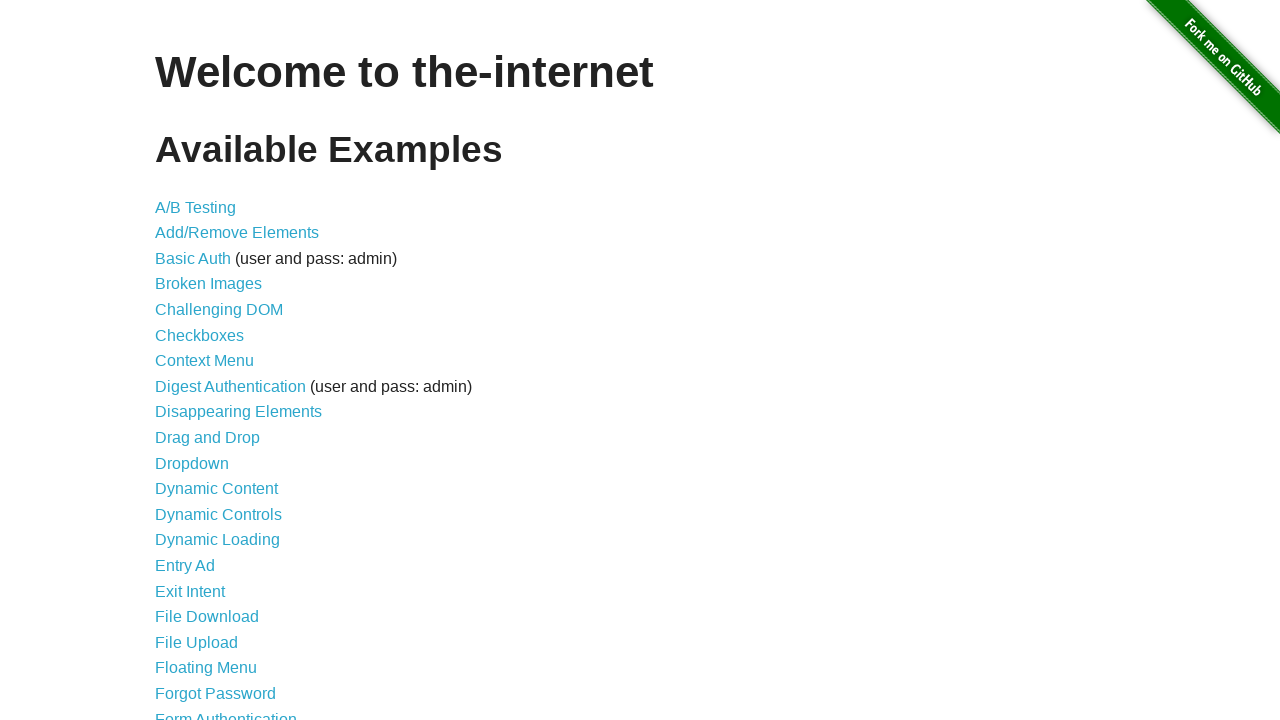

Clicked on the Typos link at (176, 625) on a[href='/typos']
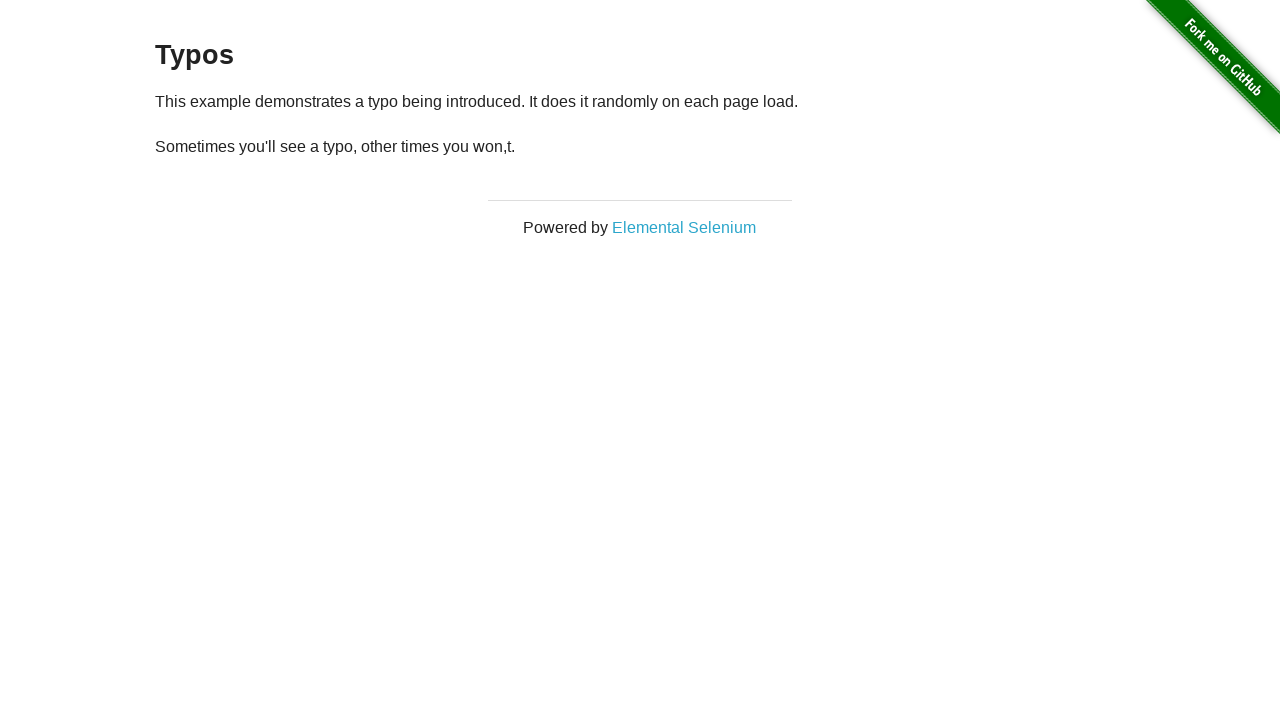

Typos page loaded and network idle
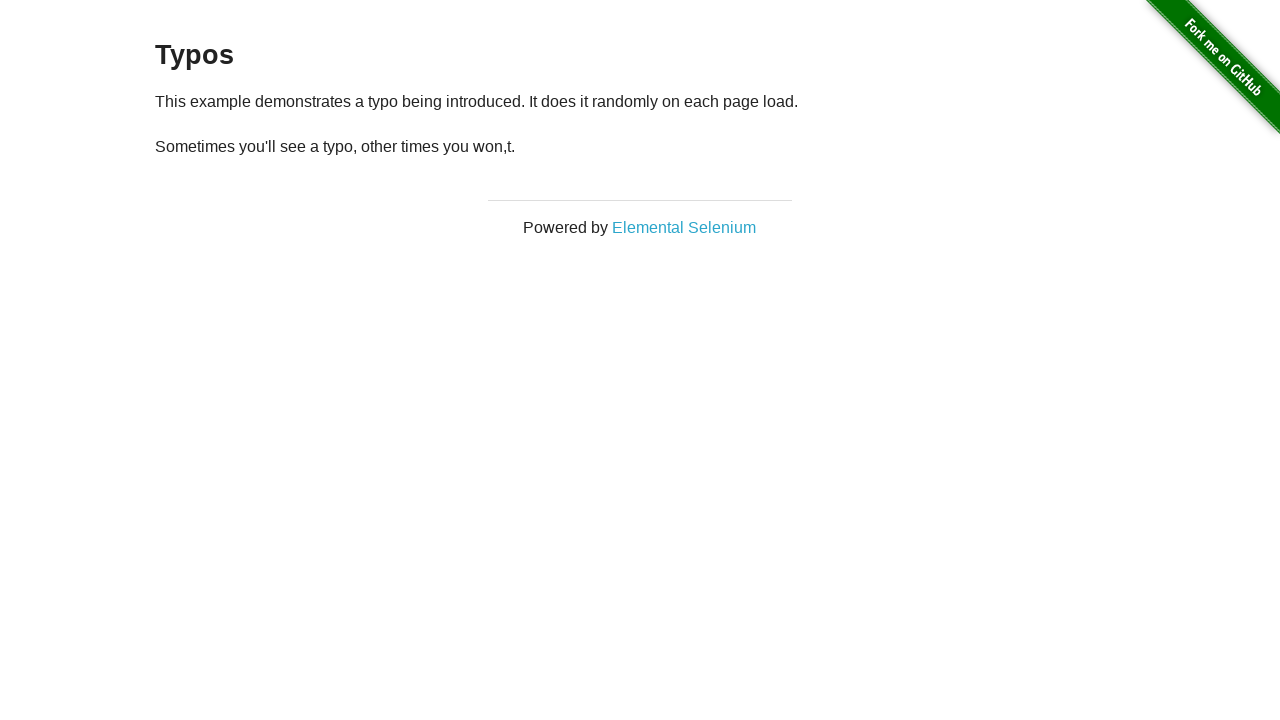

First page refresh initiated
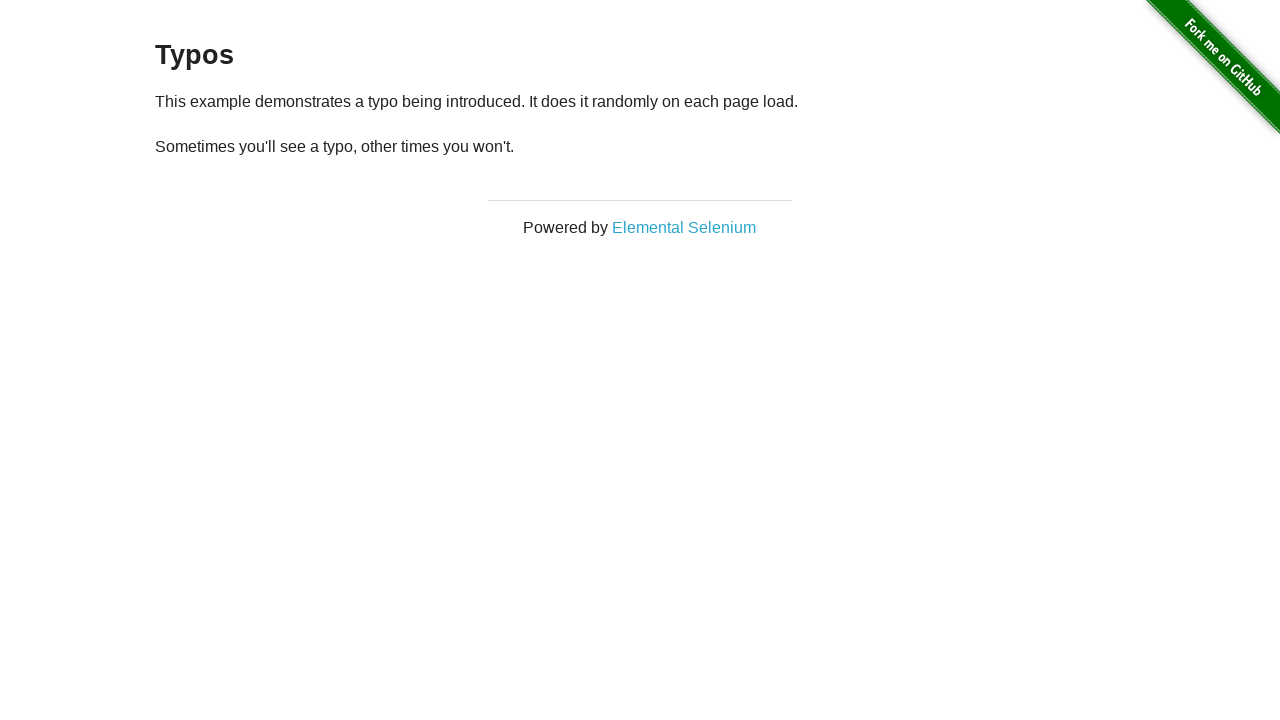

First refresh completed and network idle
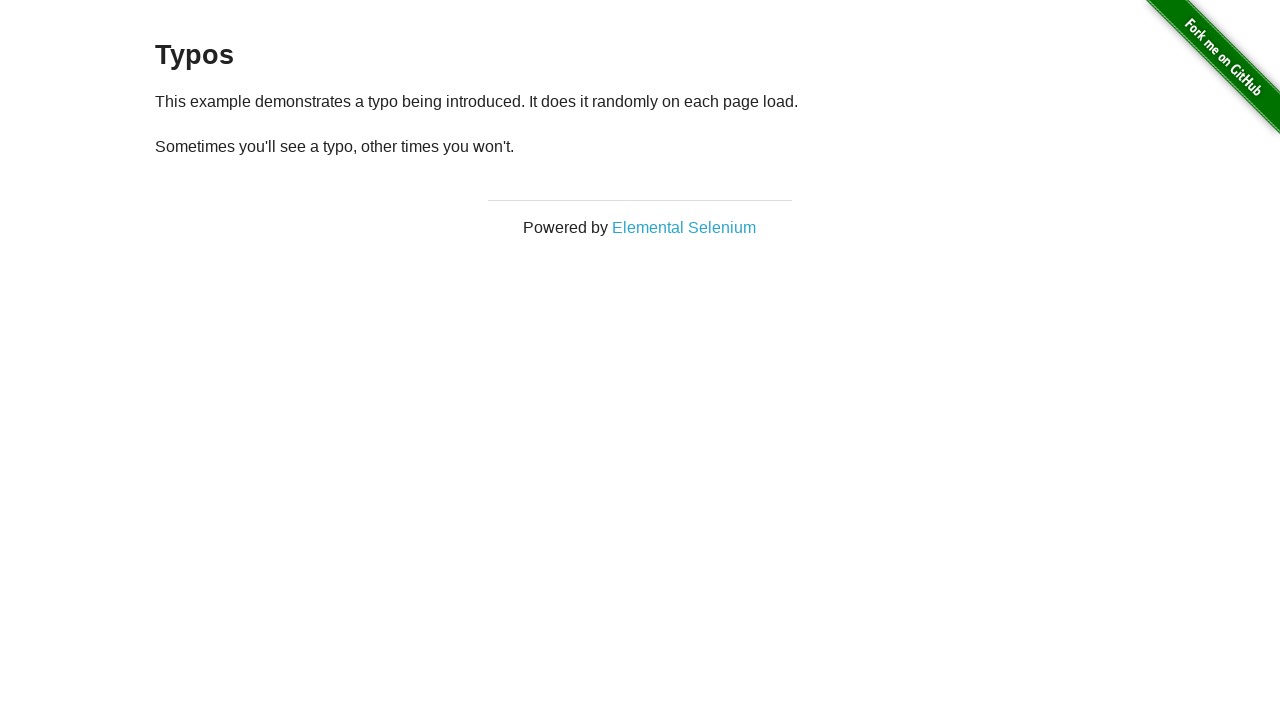

Second page refresh initiated
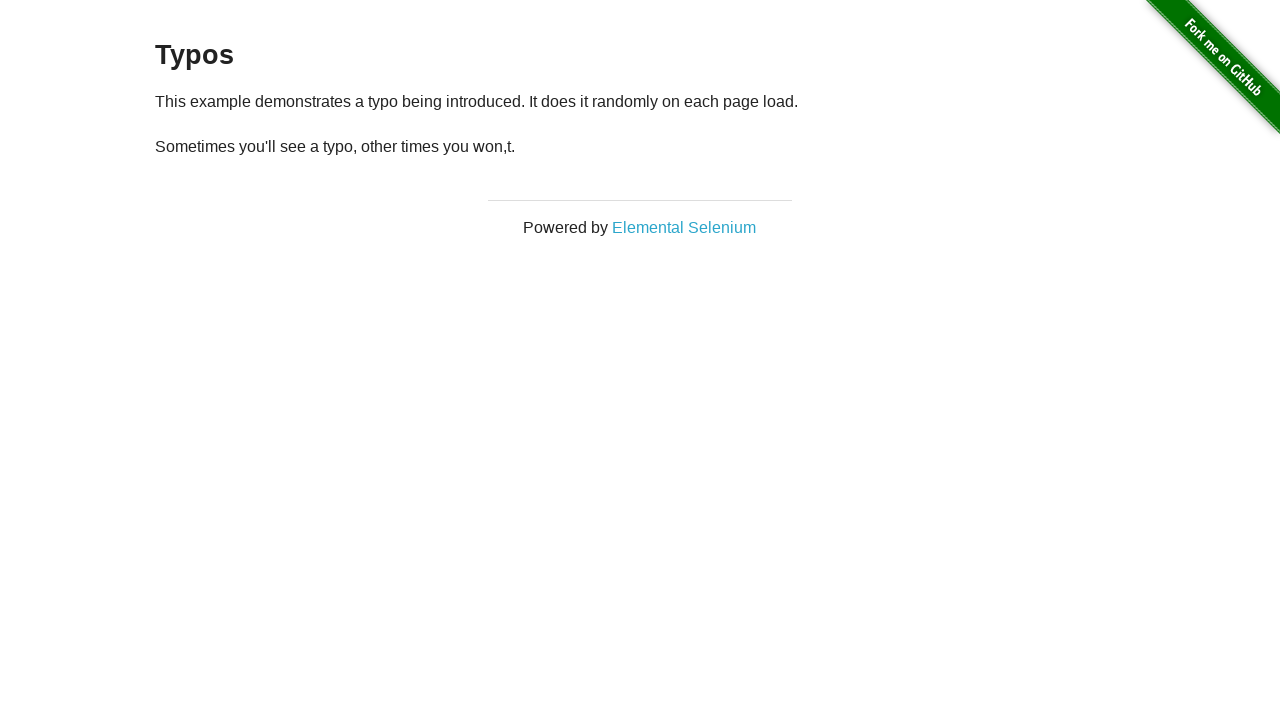

Second refresh completed and network idle
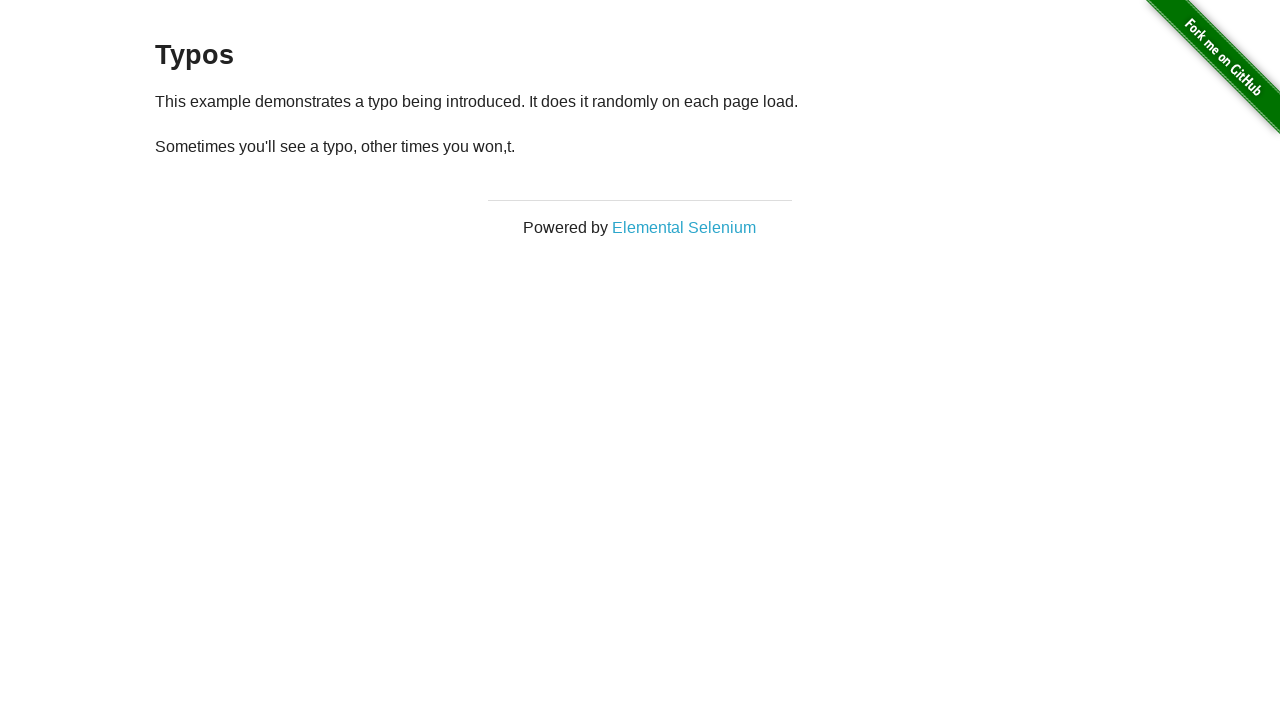

Third page refresh initiated
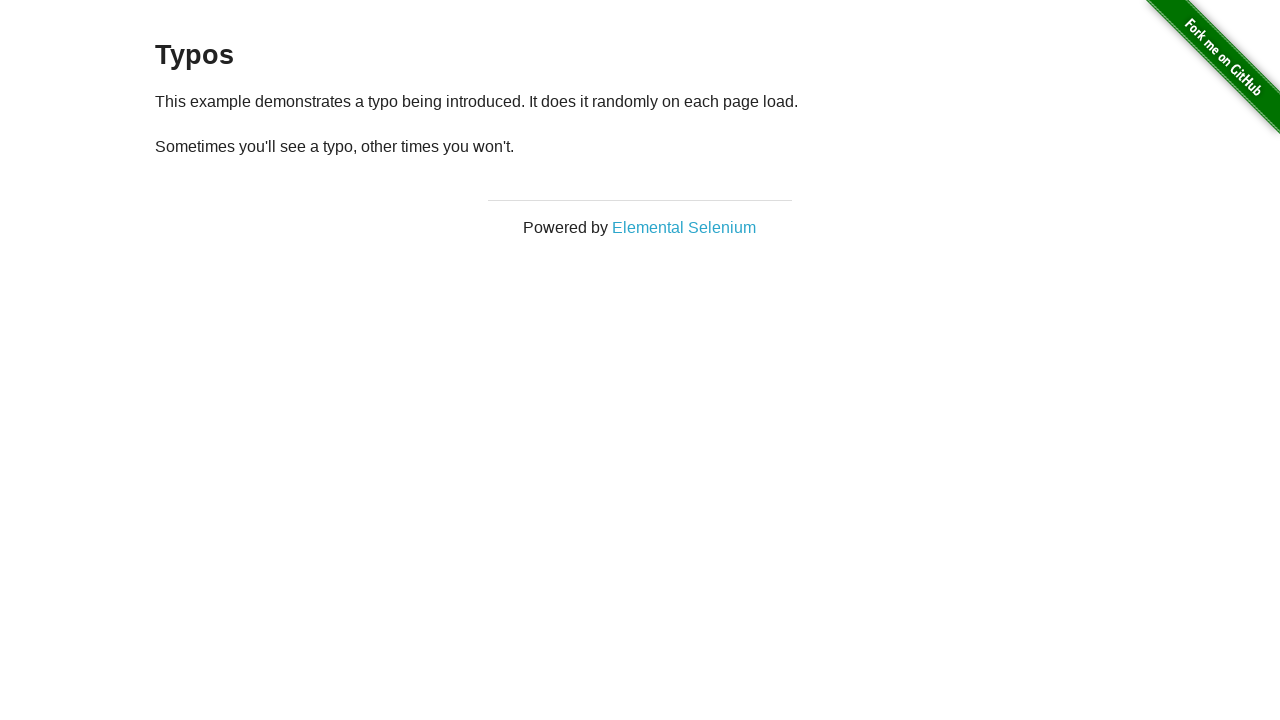

Third refresh completed and network idle
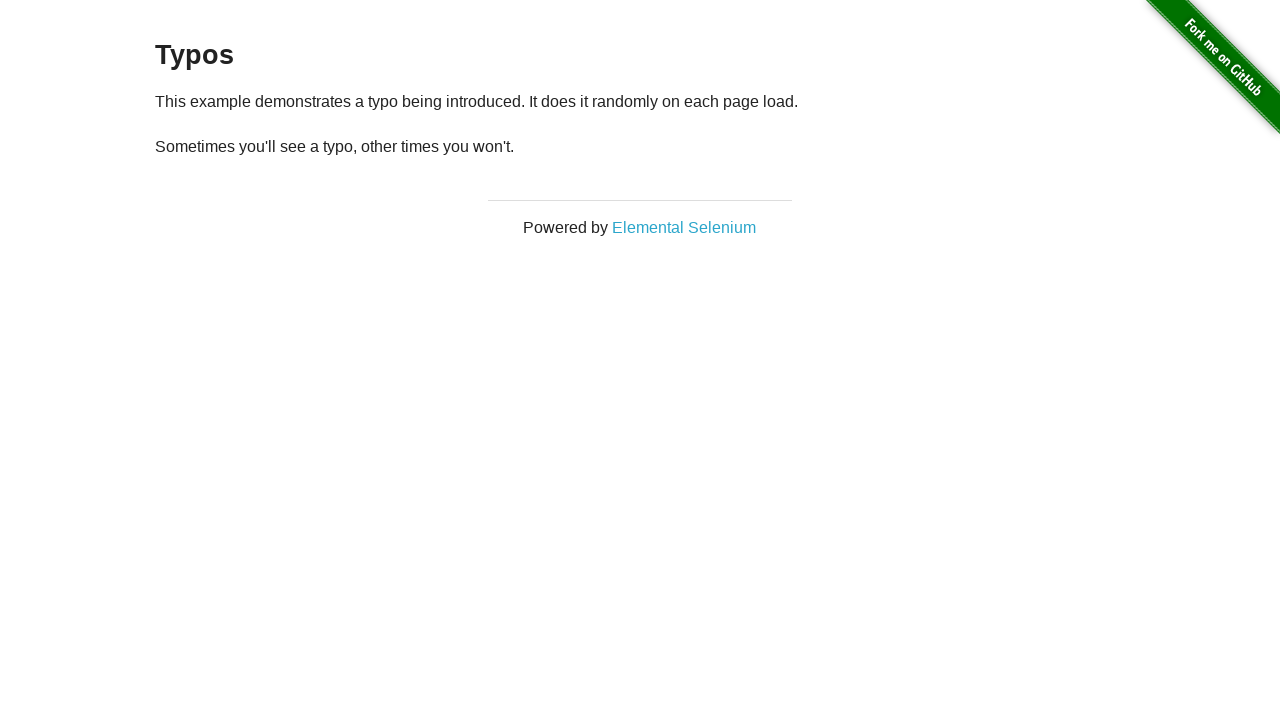

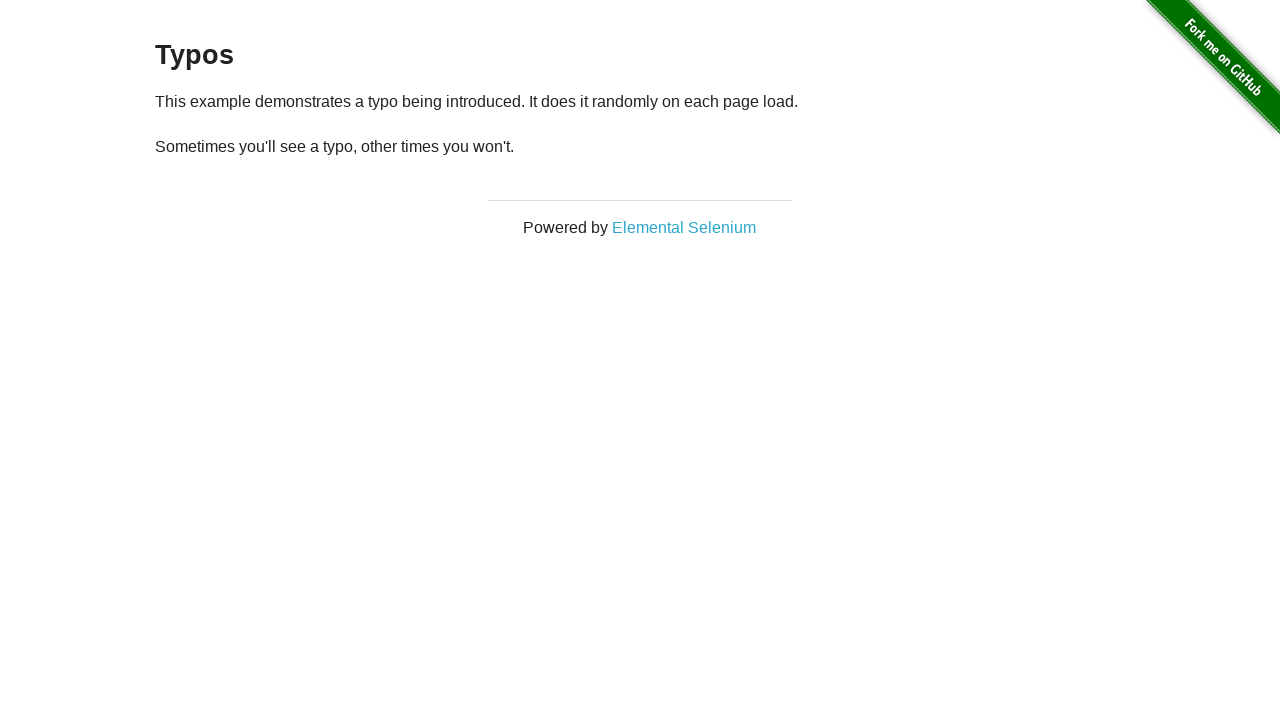